Tests a registration form by identifying required fields (marked with asterisk), filling them with text, submitting the form, and verifying the success message.

Starting URL: http://suninjuly.github.io/registration1.html

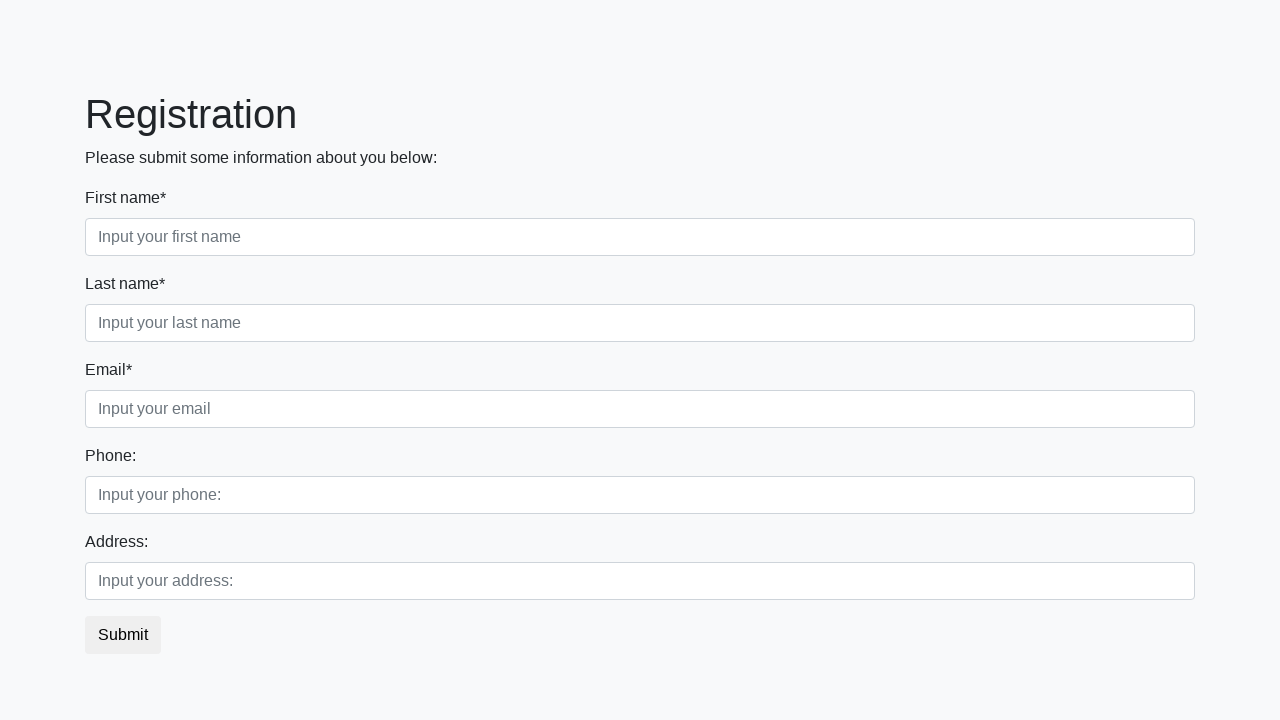

Navigated to registration form page
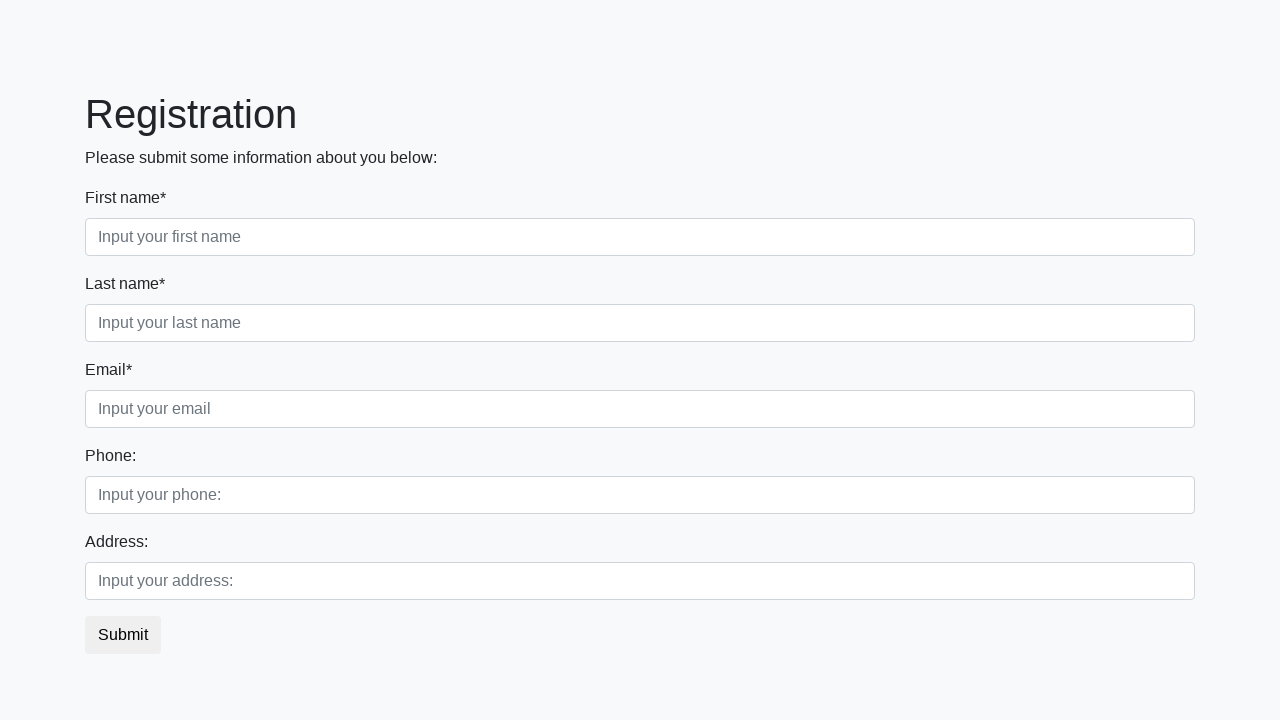

Retrieved all label elements from the page
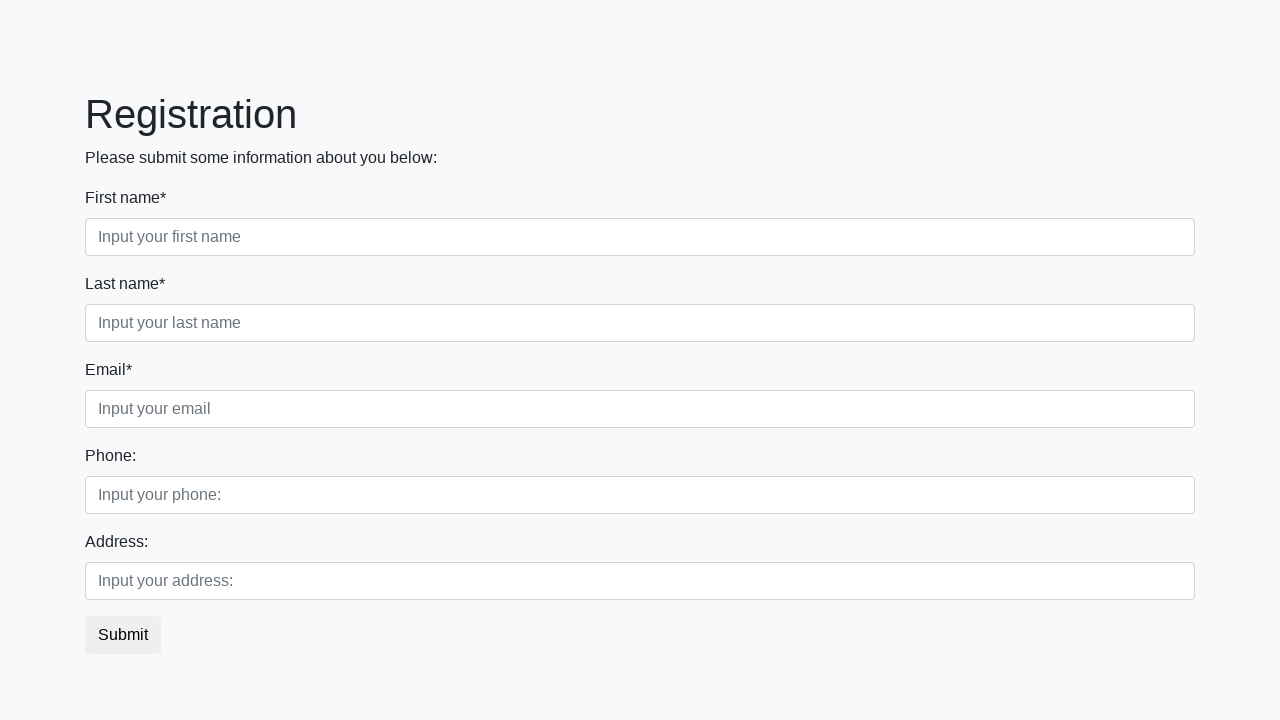

Retrieved all input elements from the page
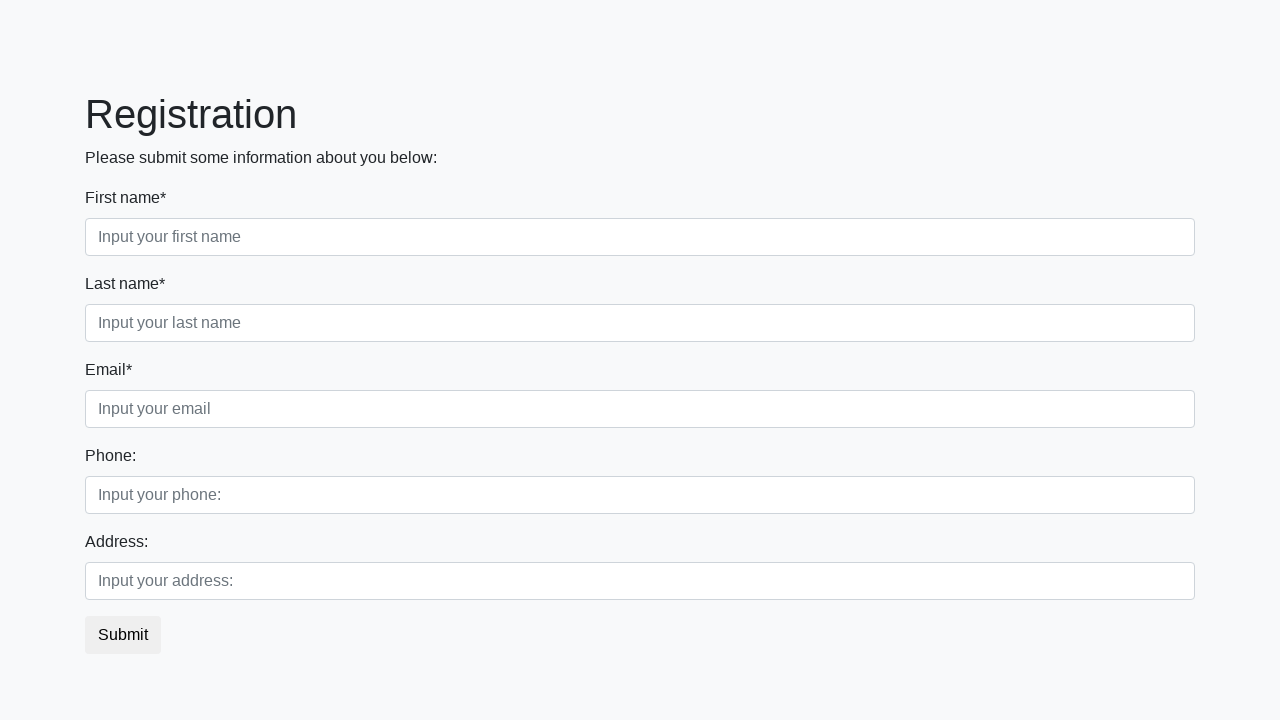

Filled required field 'First name*' with 'RequiredField123' on input >> nth=0
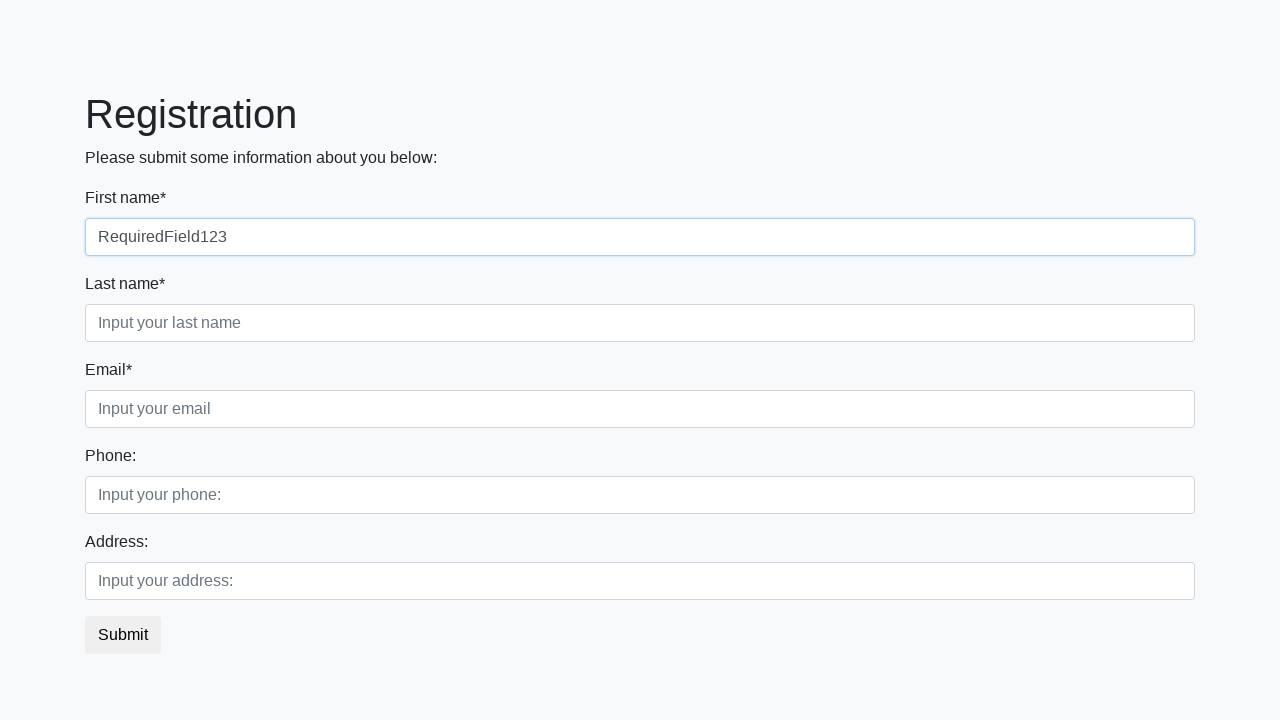

Filled required field 'Last name*' with 'RequiredField123' on input >> nth=1
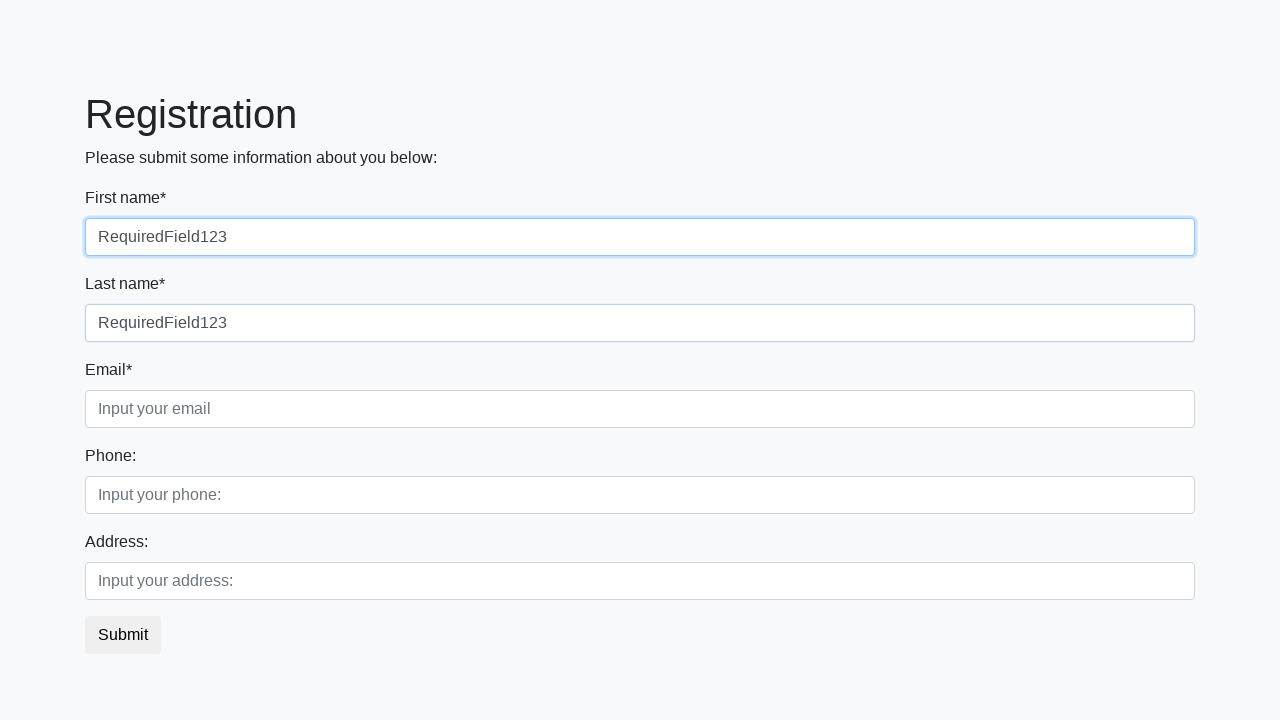

Filled required field 'Email*' with 'RequiredField123' on input >> nth=2
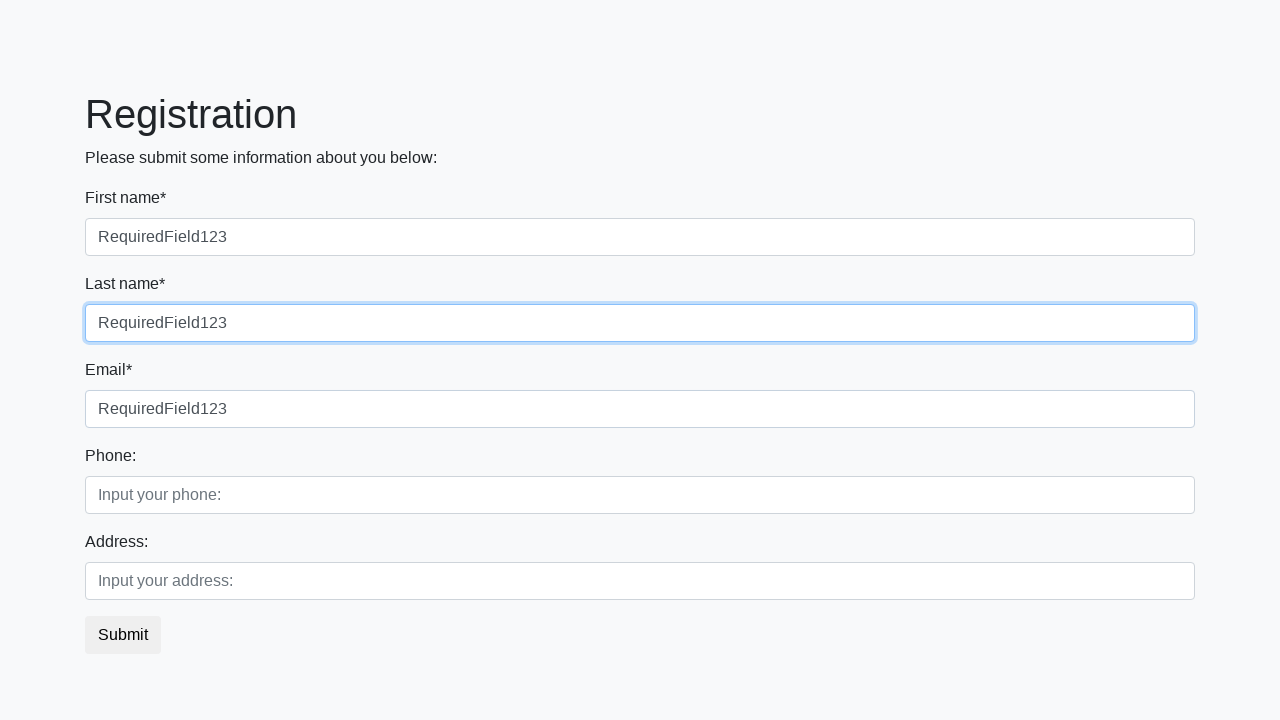

Clicked the submit button to submit the registration form at (123, 635) on button.btn
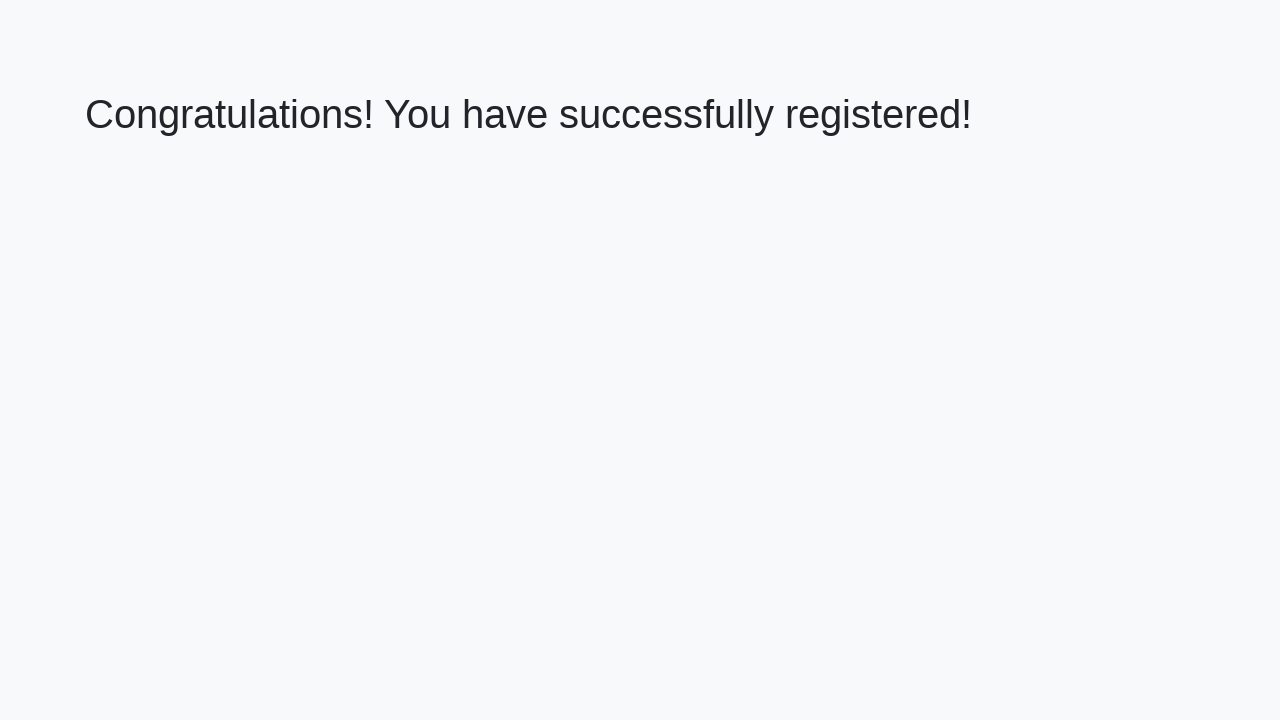

Success message heading appeared
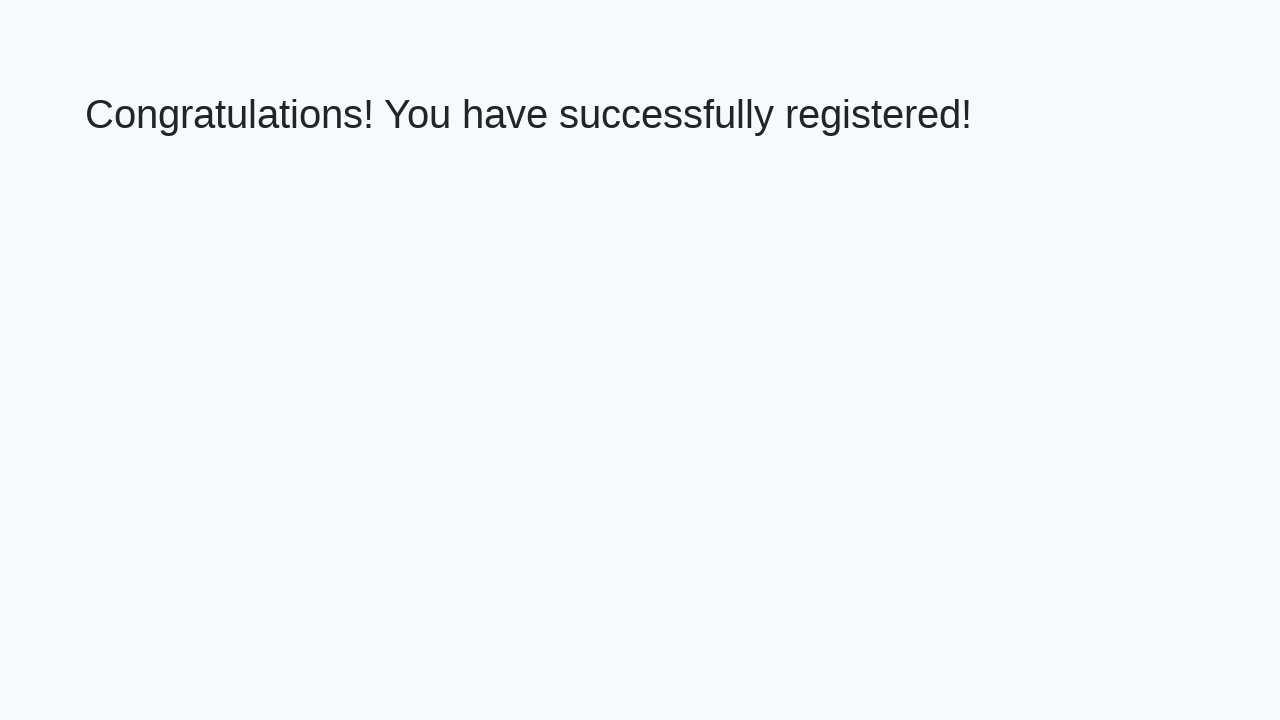

Retrieved success message text from heading
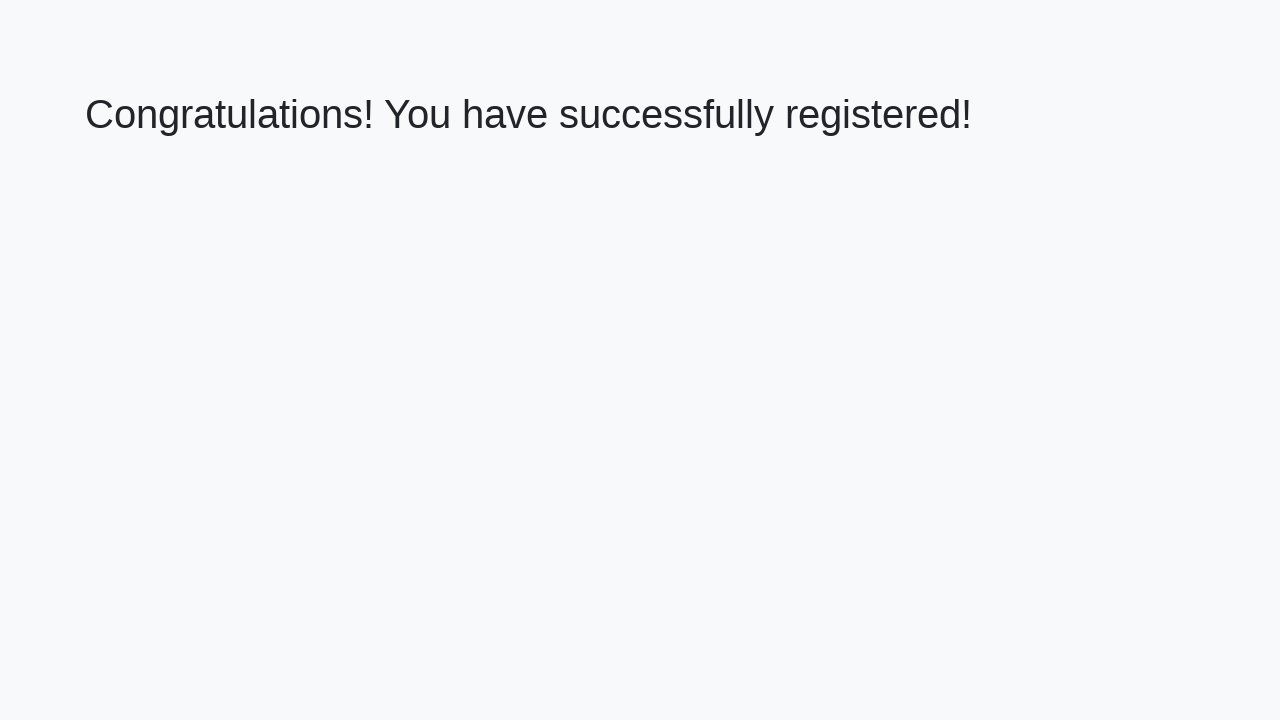

Verified success message: 'Congratulations! You have successfully registered!'
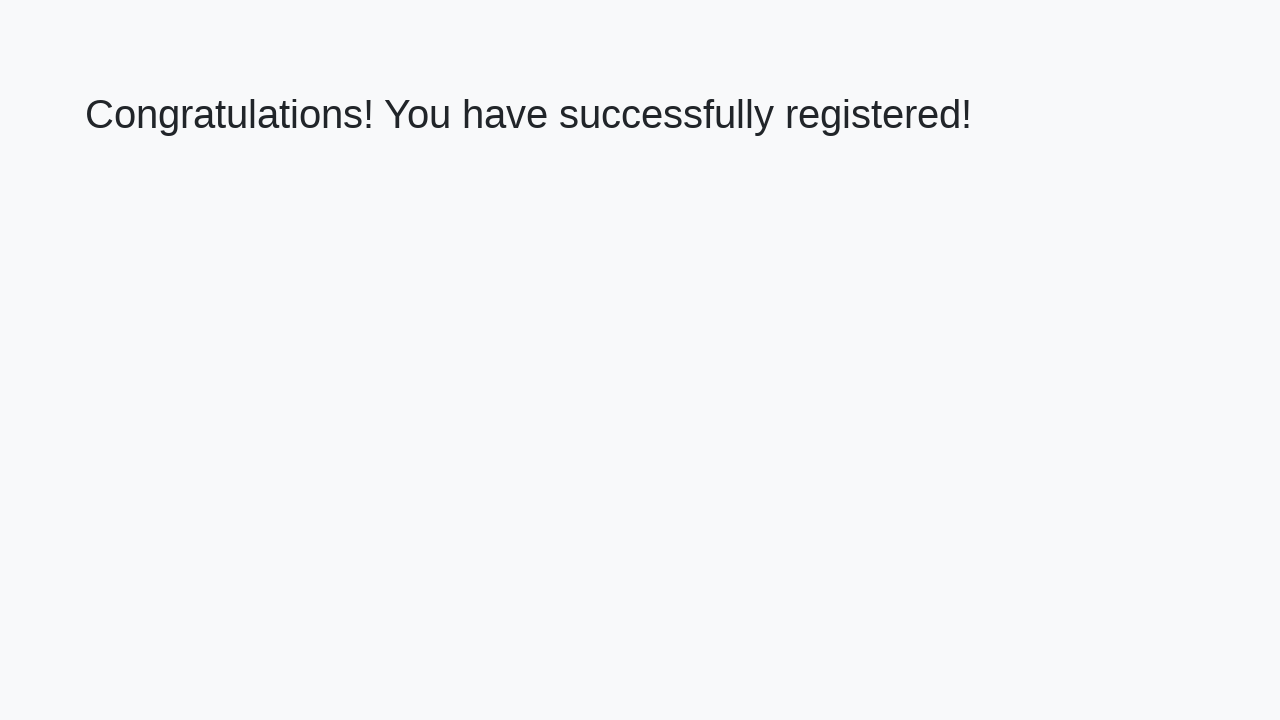

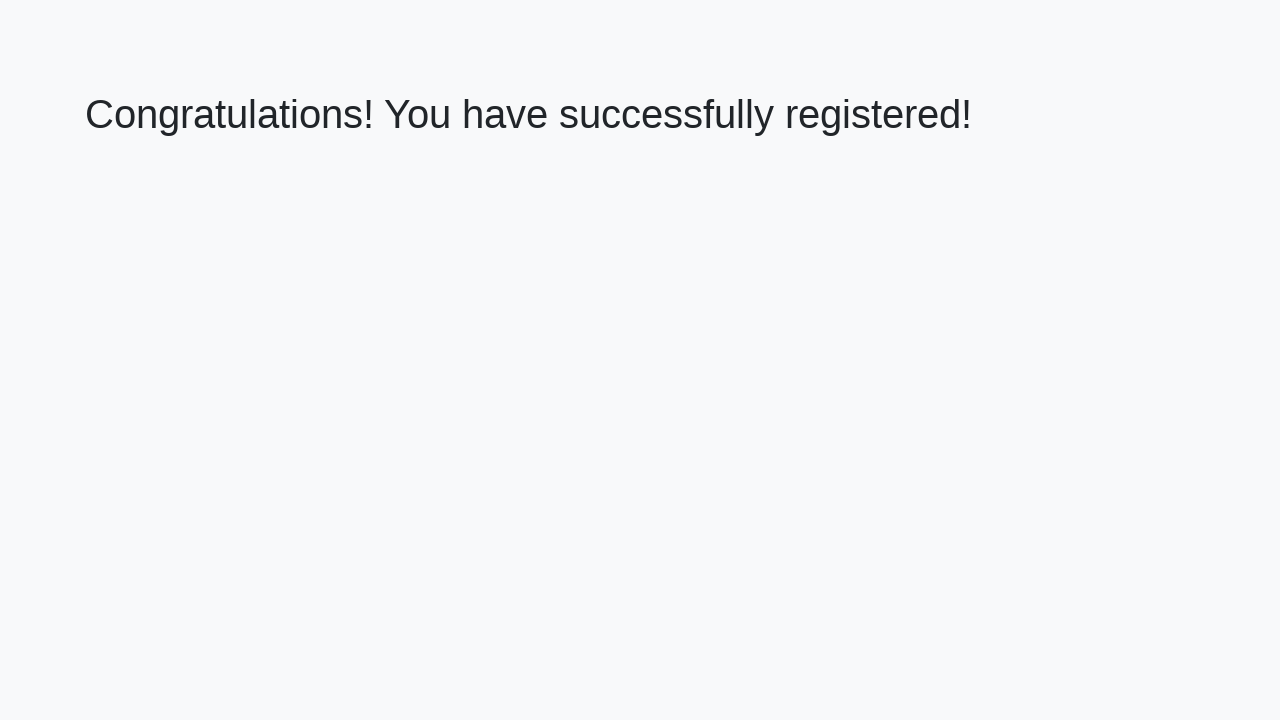